Tests dynamic control functionality by checking if an input field is enabled, toggling its state, and verifying the change

Starting URL: https://v1.training-support.net/selenium/dynamic-controls

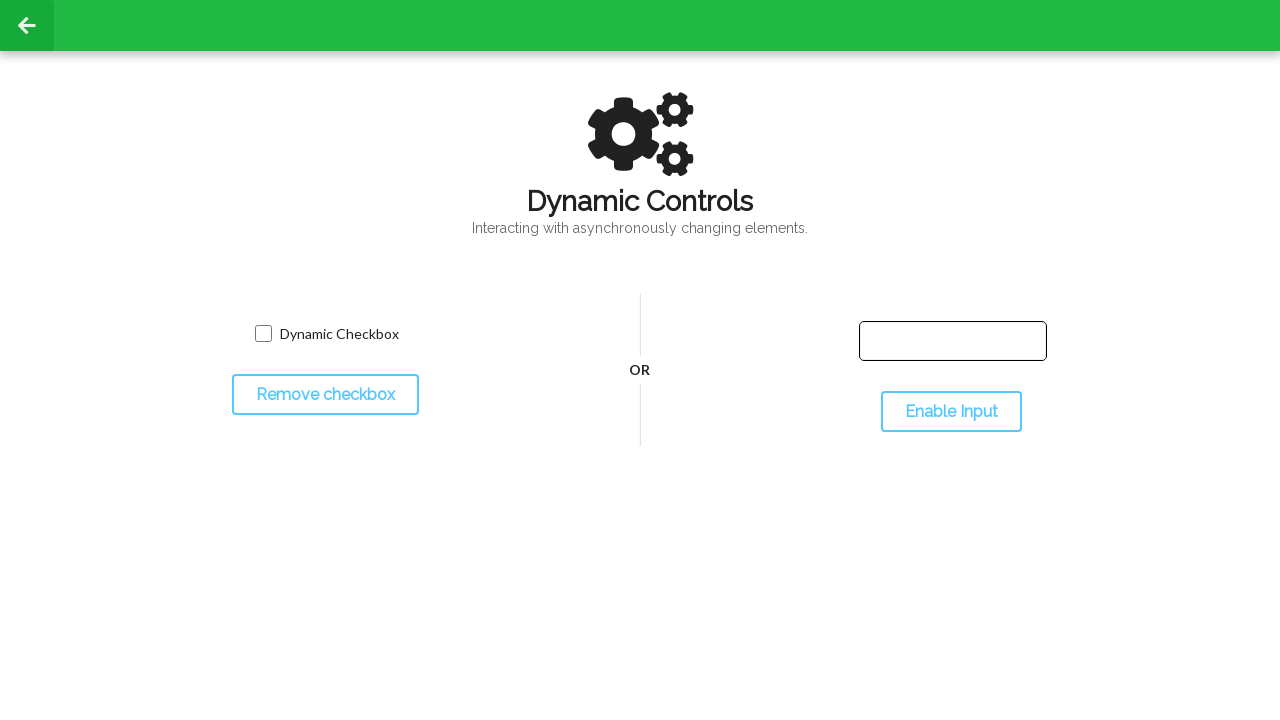

Located the input text field
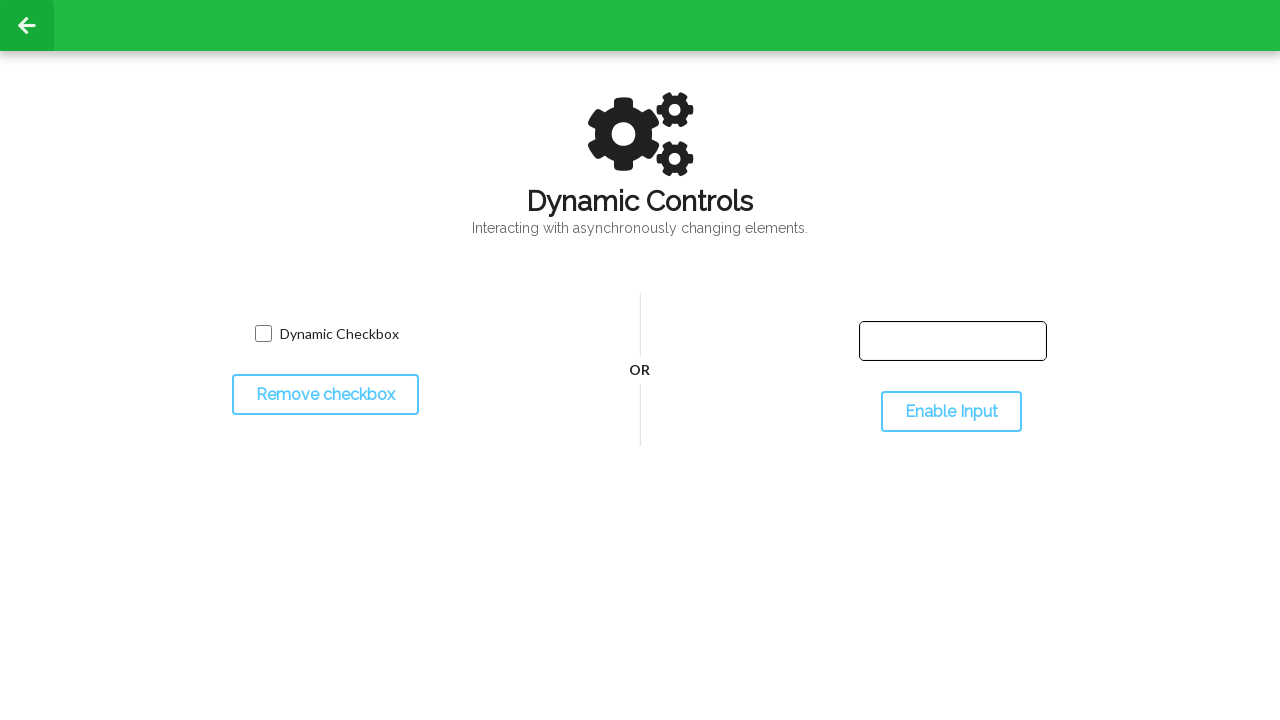

Checked initial state of input field - it is enabled
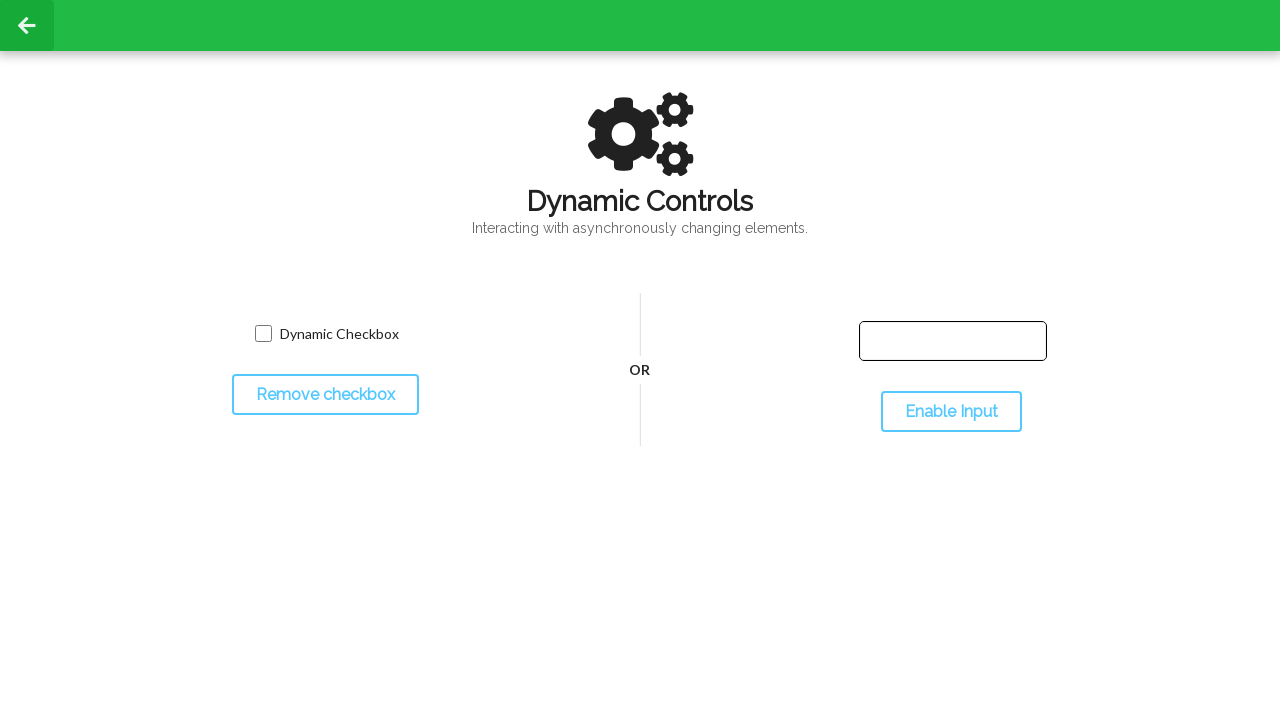

Clicked toggle button to change input field state at (951, 412) on #toggleInput
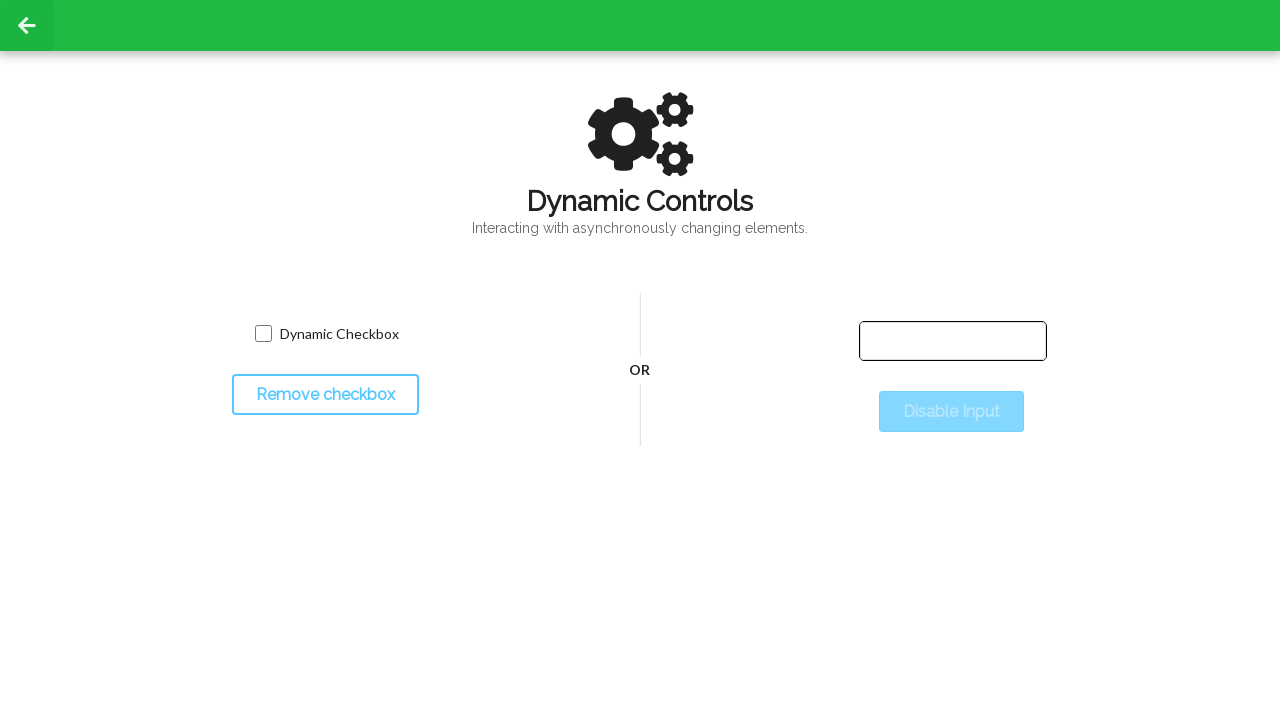

Waited 2 seconds for state change to complete
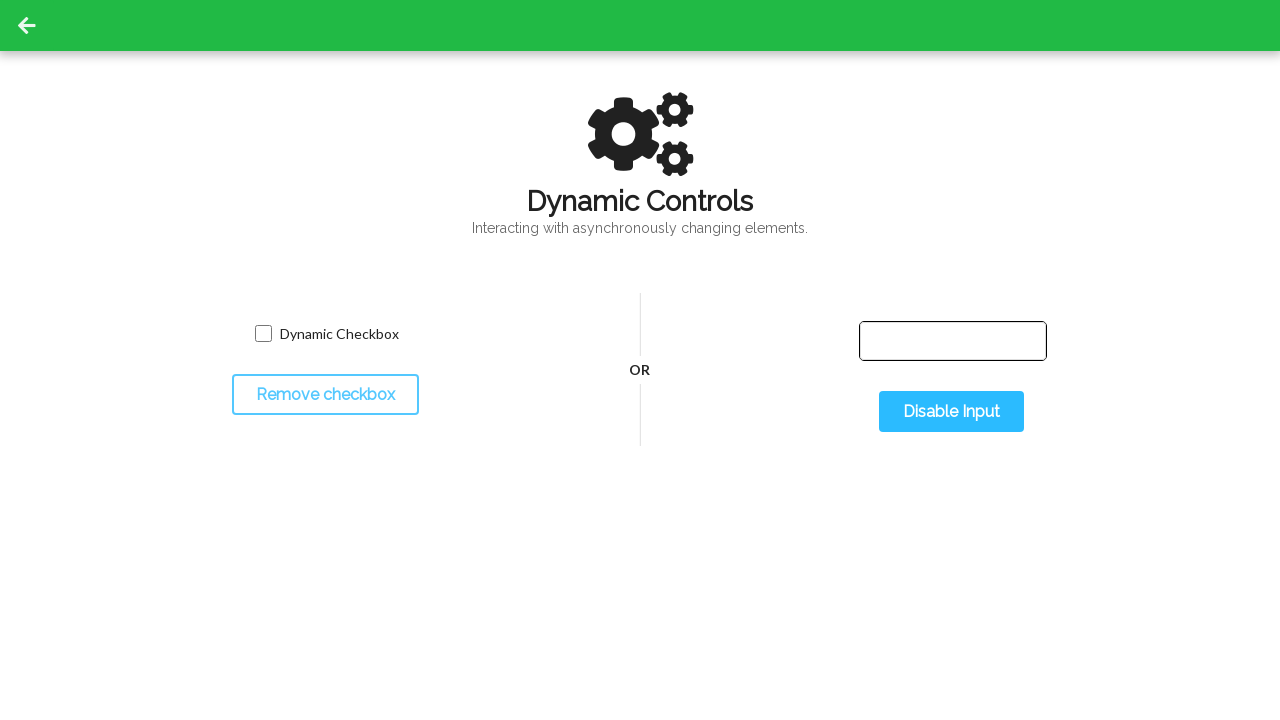

Verified input field state changed - it is now disabled
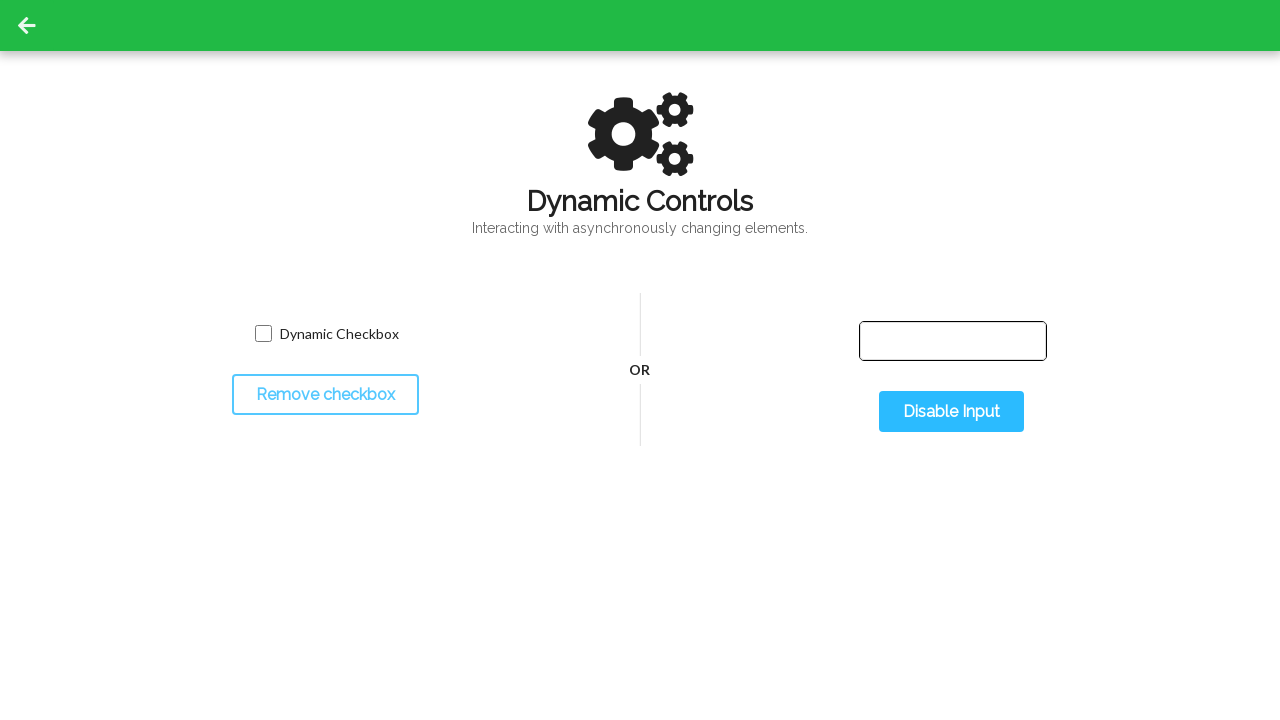

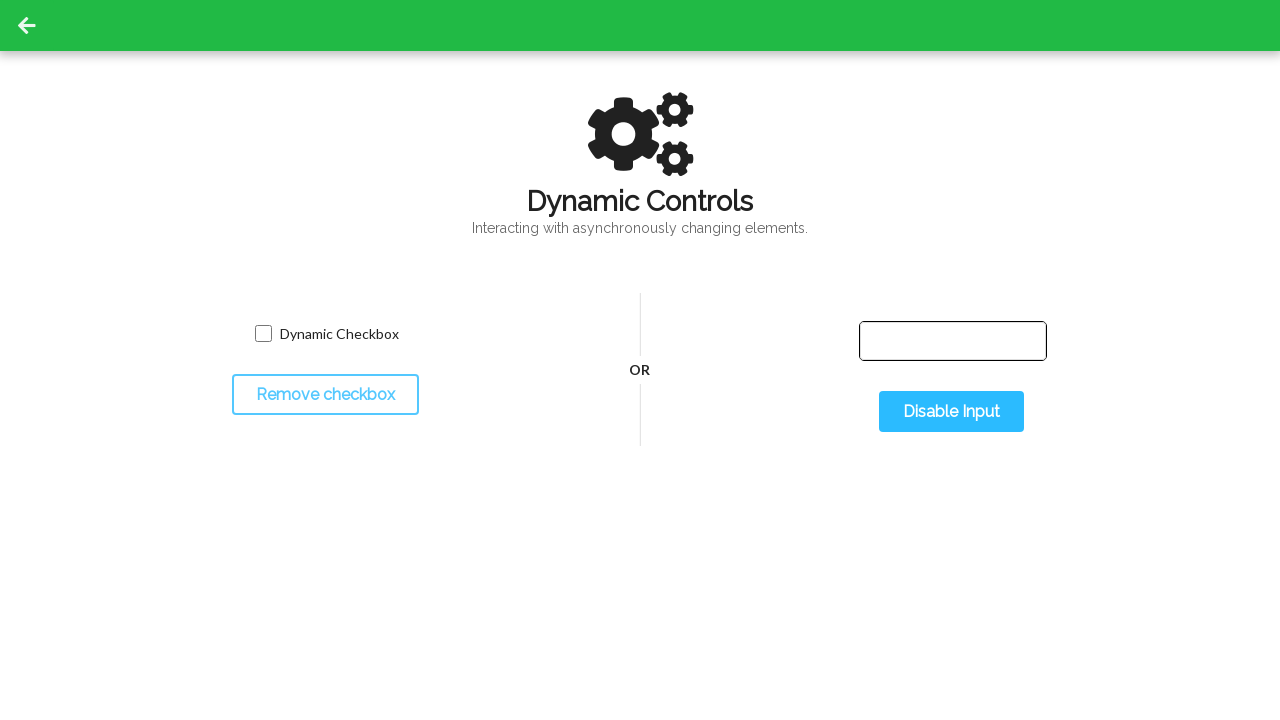